Tests dynamic dropdown functionality by selecting origin city (Bengaluru) and destination city (Chennai) from cascading dropdowns on a flight booking practice page.

Starting URL: https://rahulshettyacademy.com/dropdownsPractise/

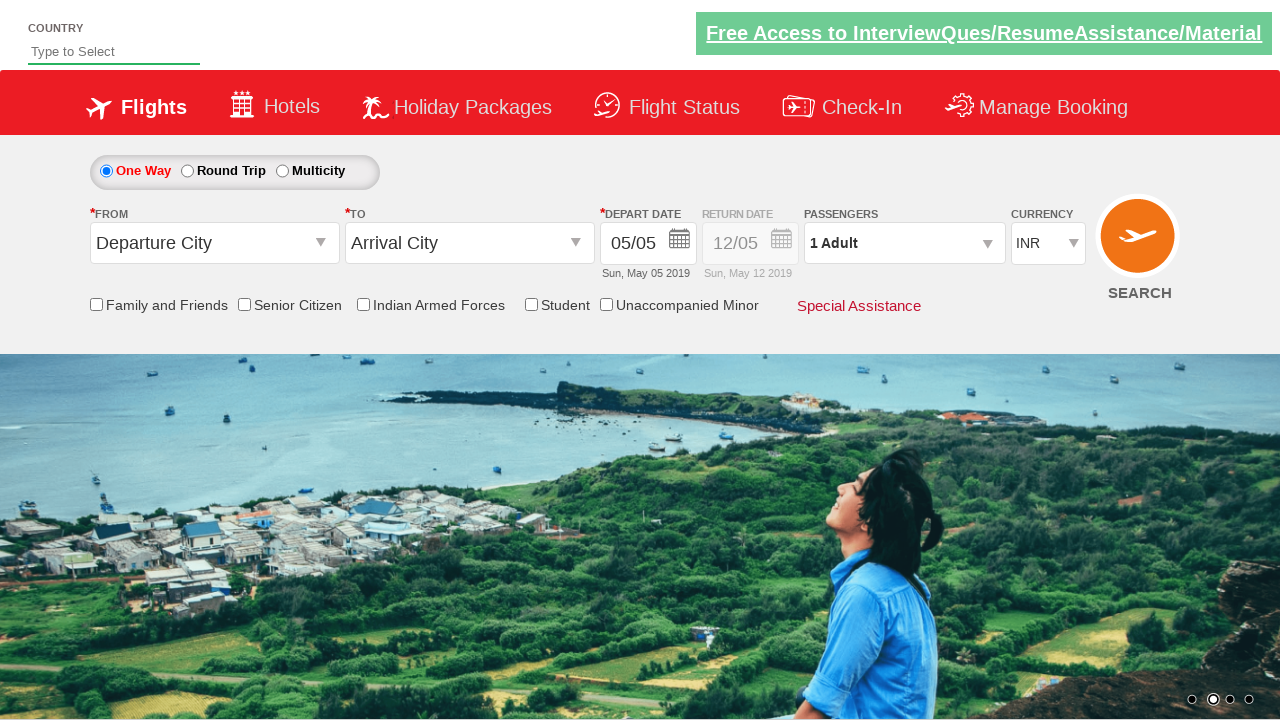

Clicked on origin station dropdown to open it at (214, 243) on #ctl00_mainContent_ddl_originStation1_CTXT
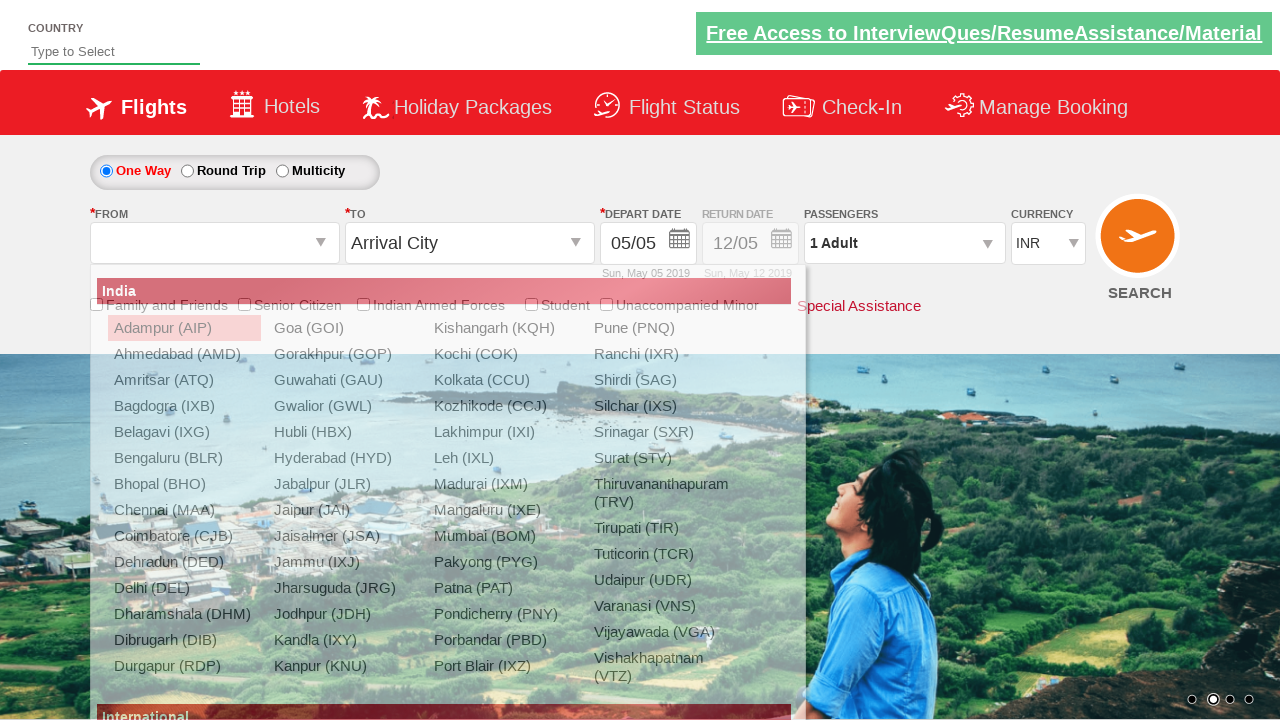

Selected Bengaluru (BLR) as origin city at (184, 458) on xpath=//a[@text='Bengaluru (BLR)']
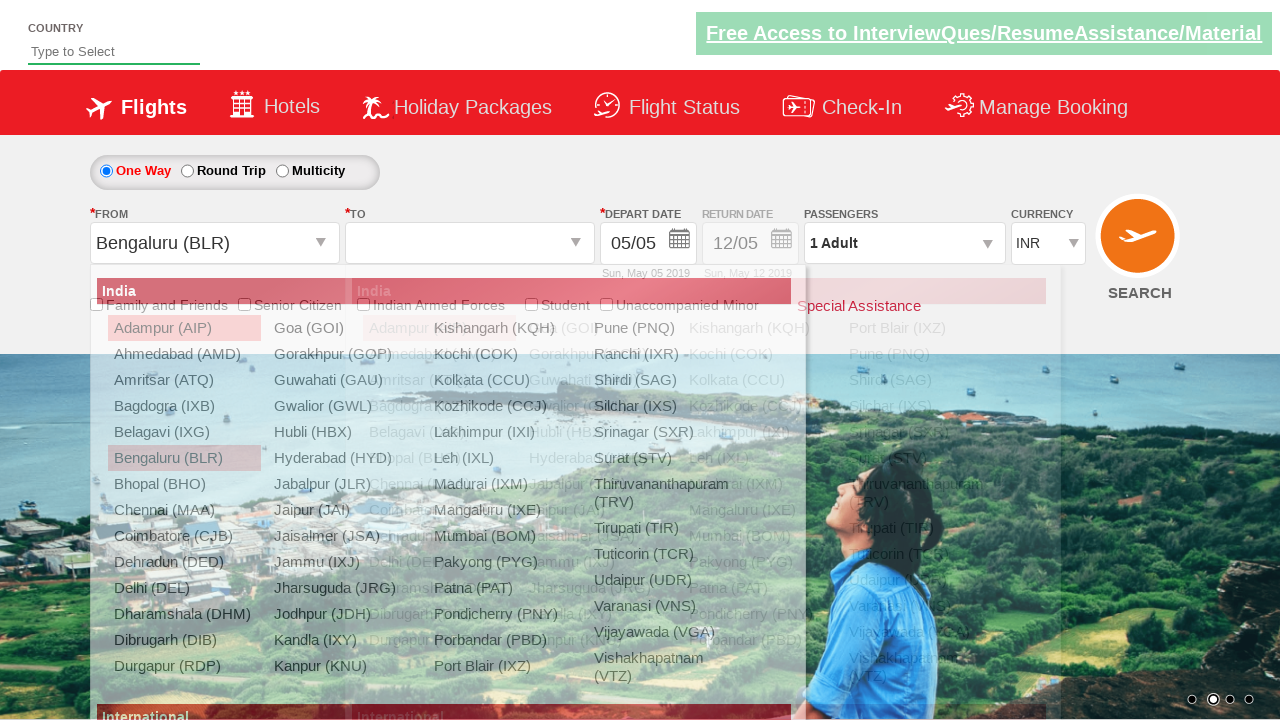

Waited for destination dropdown to become interactive
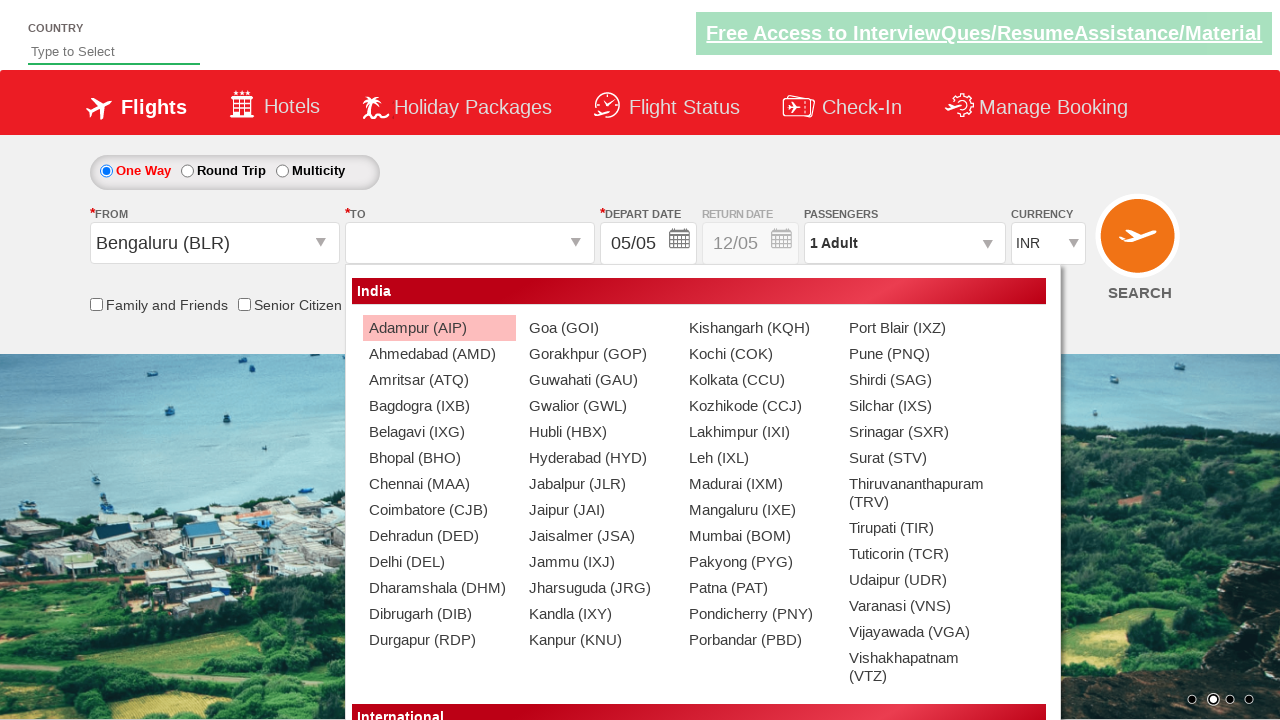

Selected Chennai (MAA) as destination city from cascading dropdown at (439, 484) on (//a[@text='Chennai (MAA)'])[2]
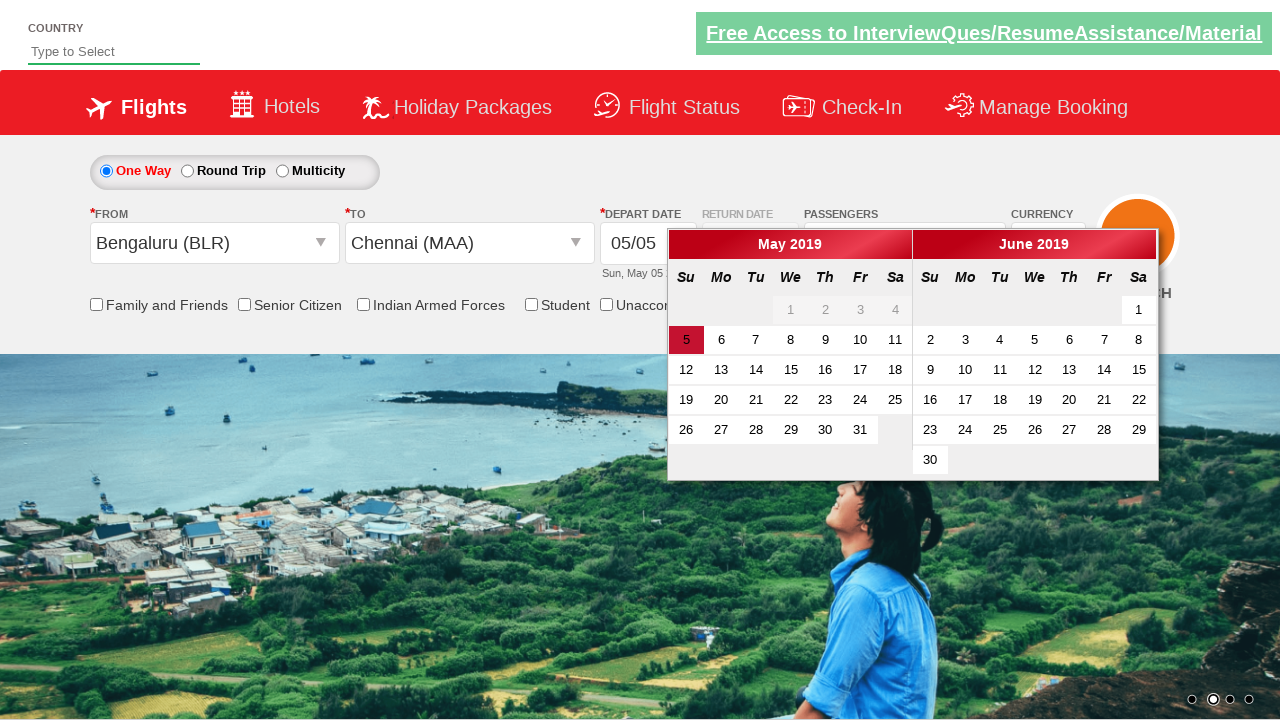

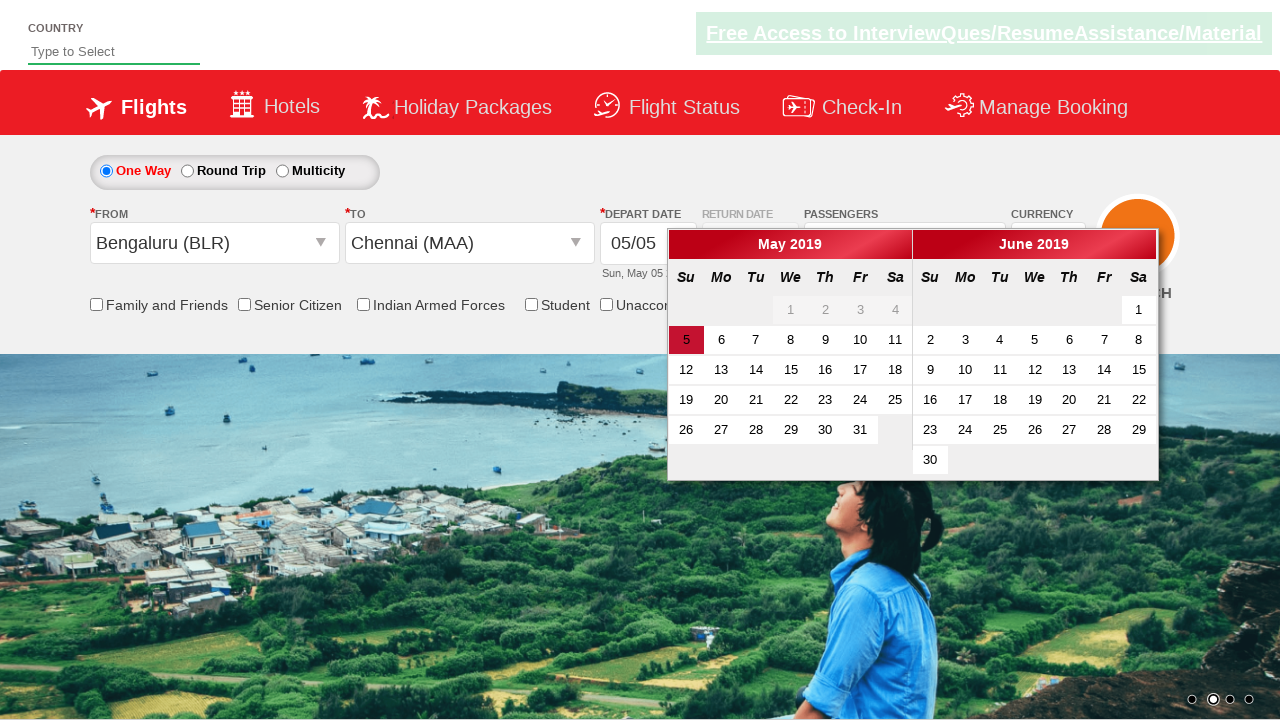